Tests navigation to the Widgets section by clicking on the Widgets card on the DemoQA homepage

Starting URL: https://demoqa.com/

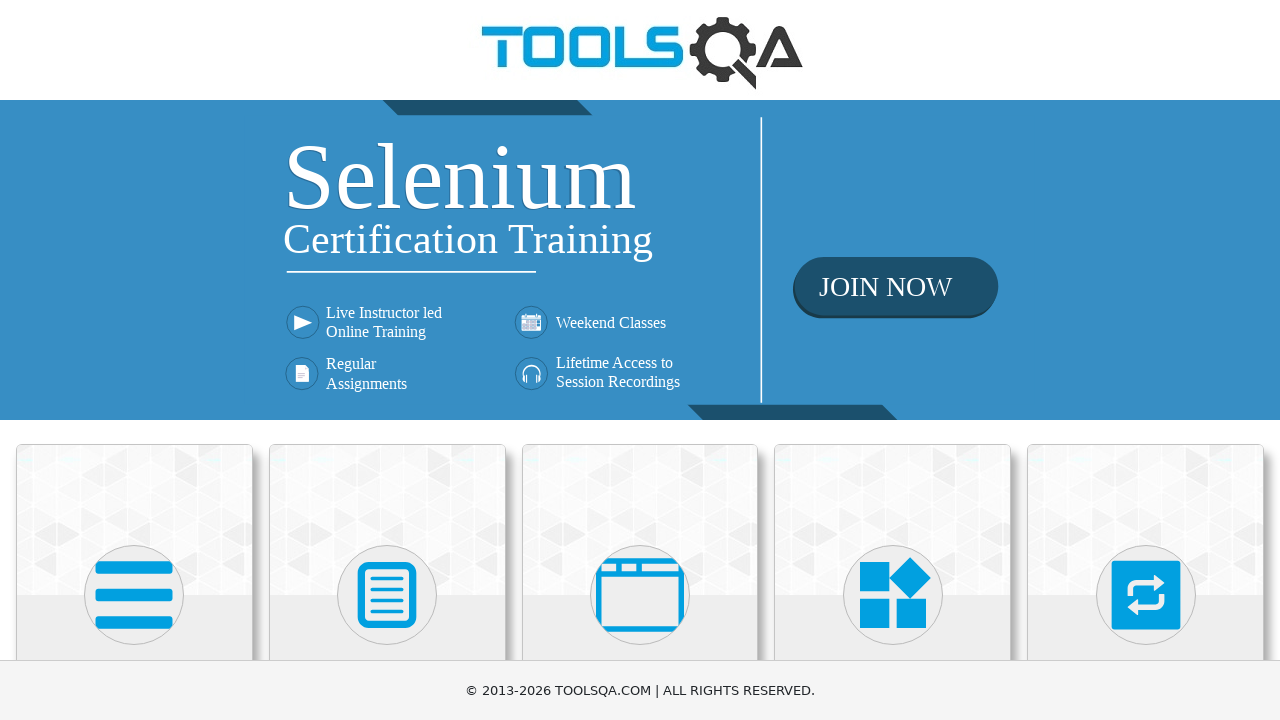

Clicked on the Widgets card on DemoQA homepage at (893, 360) on .card-body:has-text('Widgets')
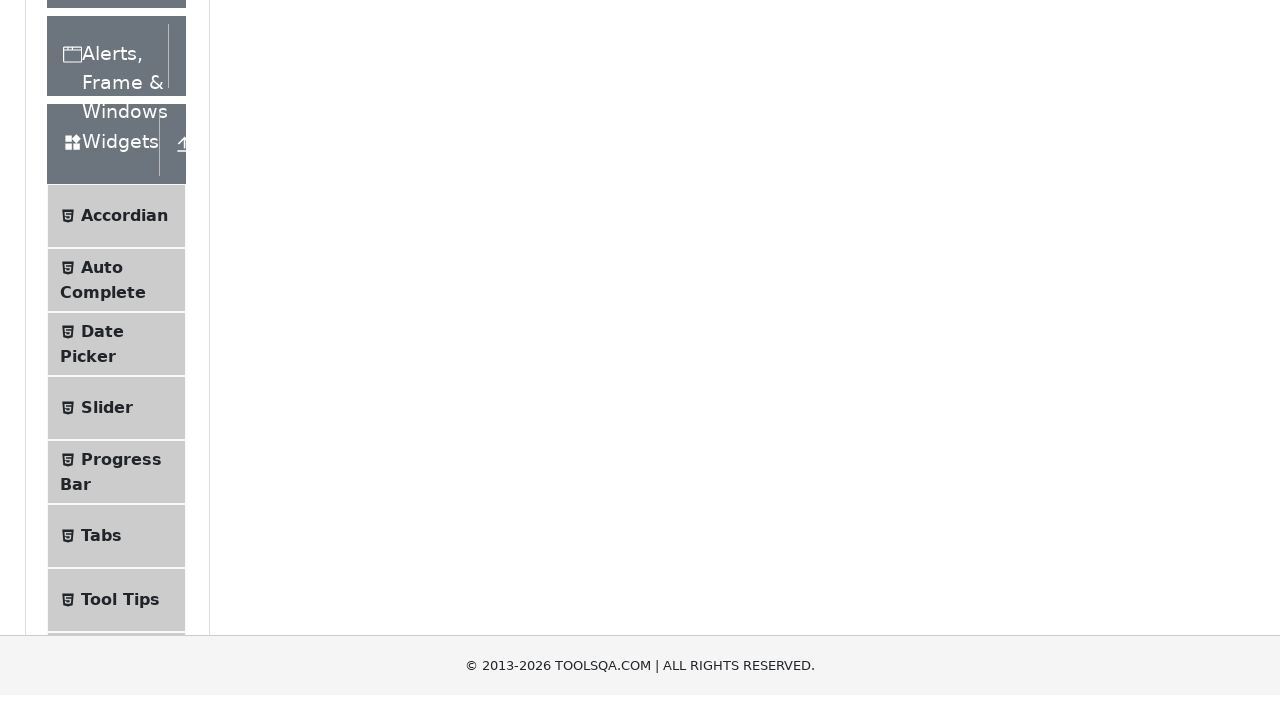

Successfully navigated to Widgets section at https://demoqa.com/widgets
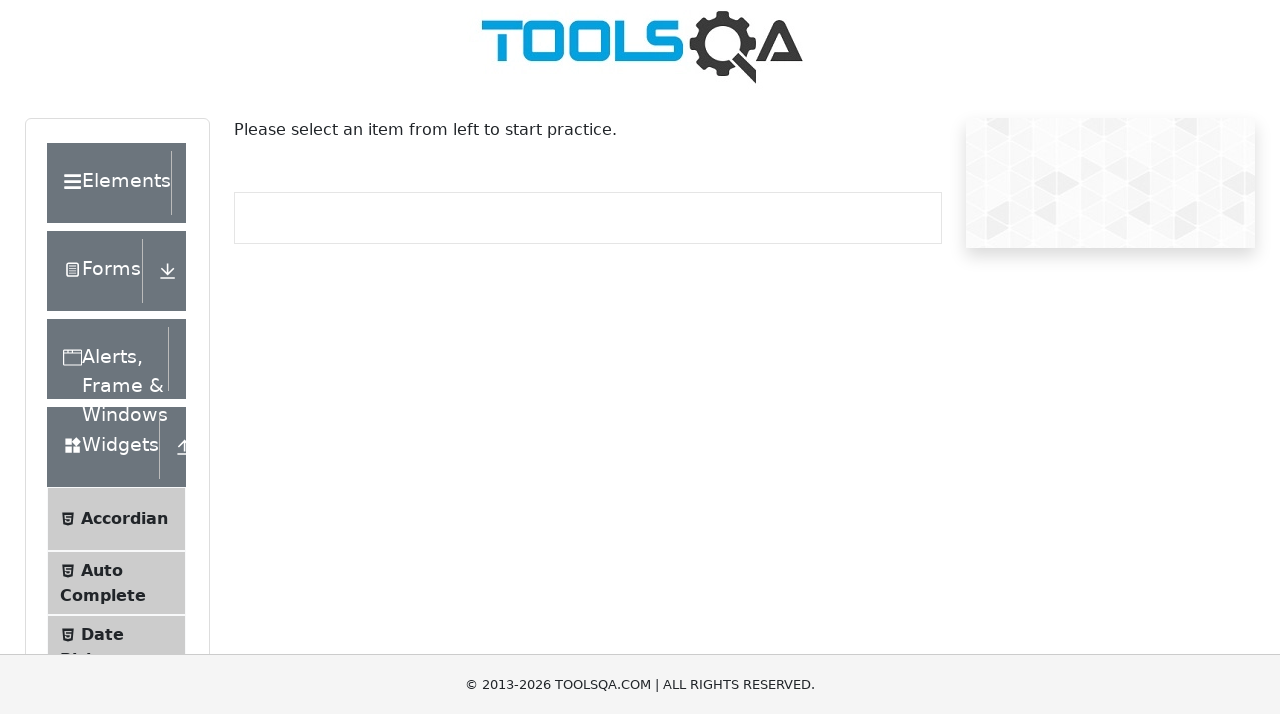

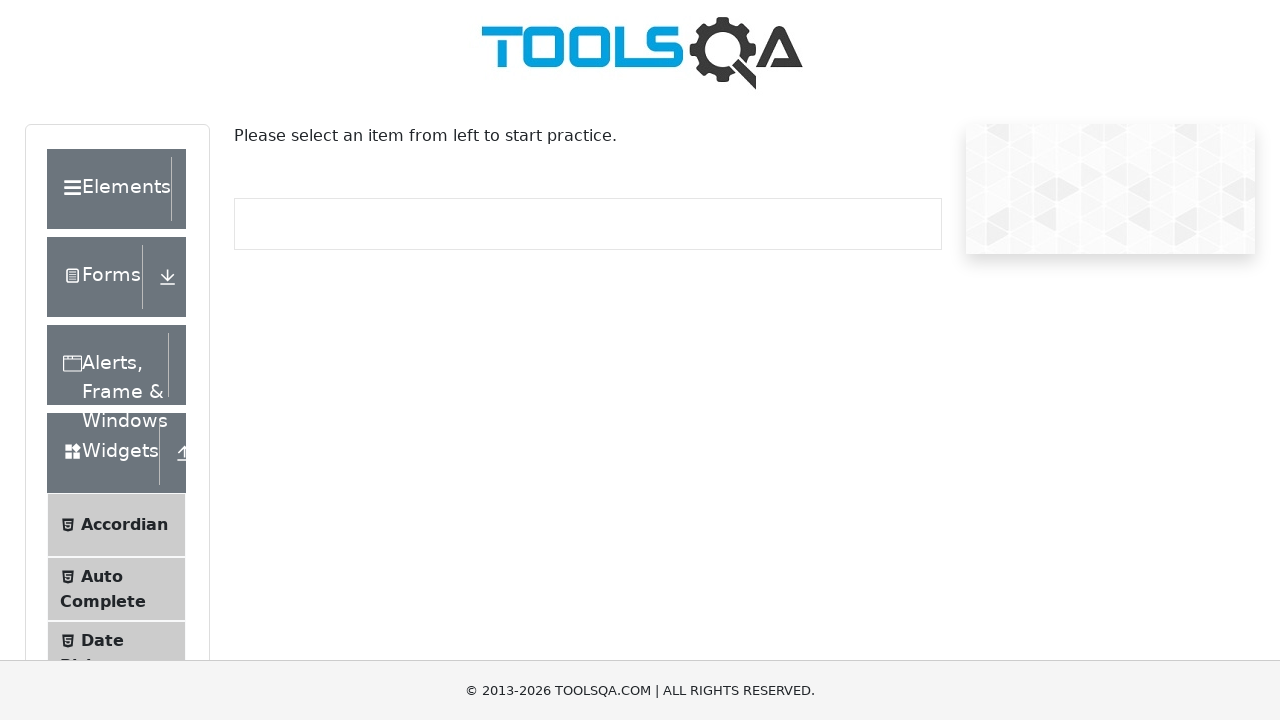